Tests browser forward and back navigation by clicking a link, going back, then going forward, verifying URLs at each step

Starting URL: https://kristinek.github.io/site/examples/actions

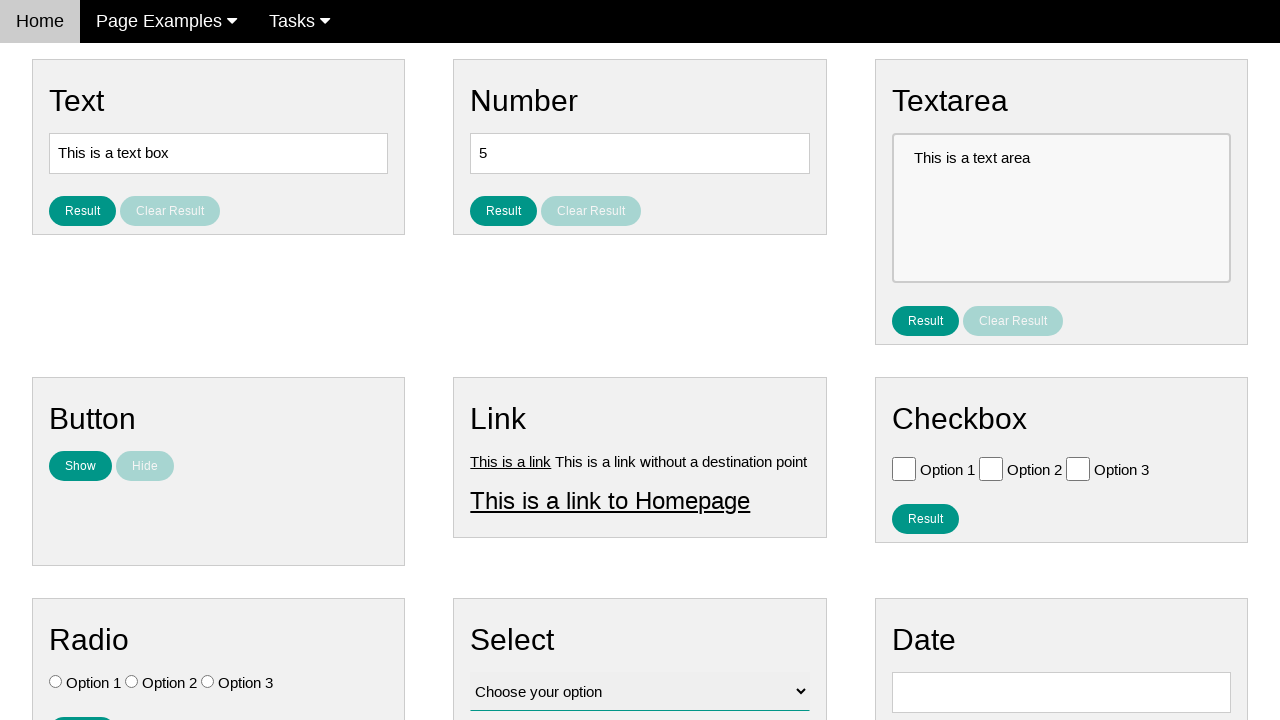

Verified starting URL is https://kristinek.github.io/site/examples/actions
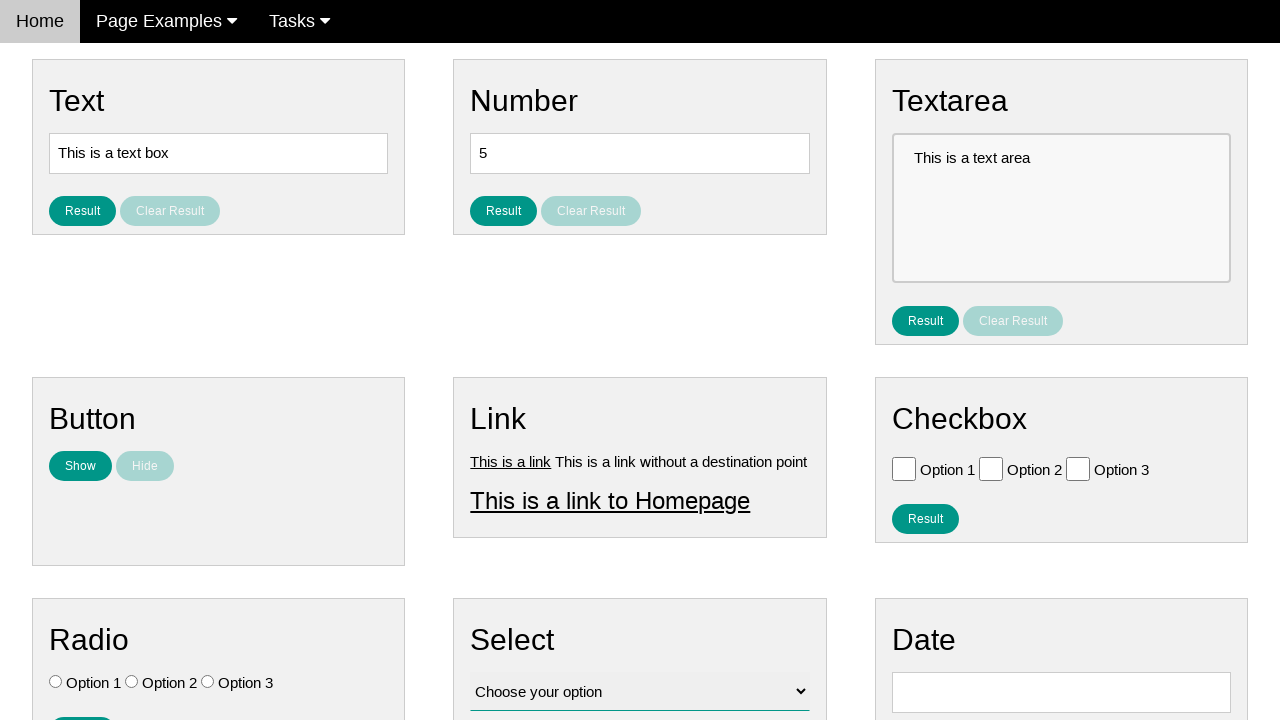

Clicked on Link 1 at (511, 461) on a[title='Link 1']
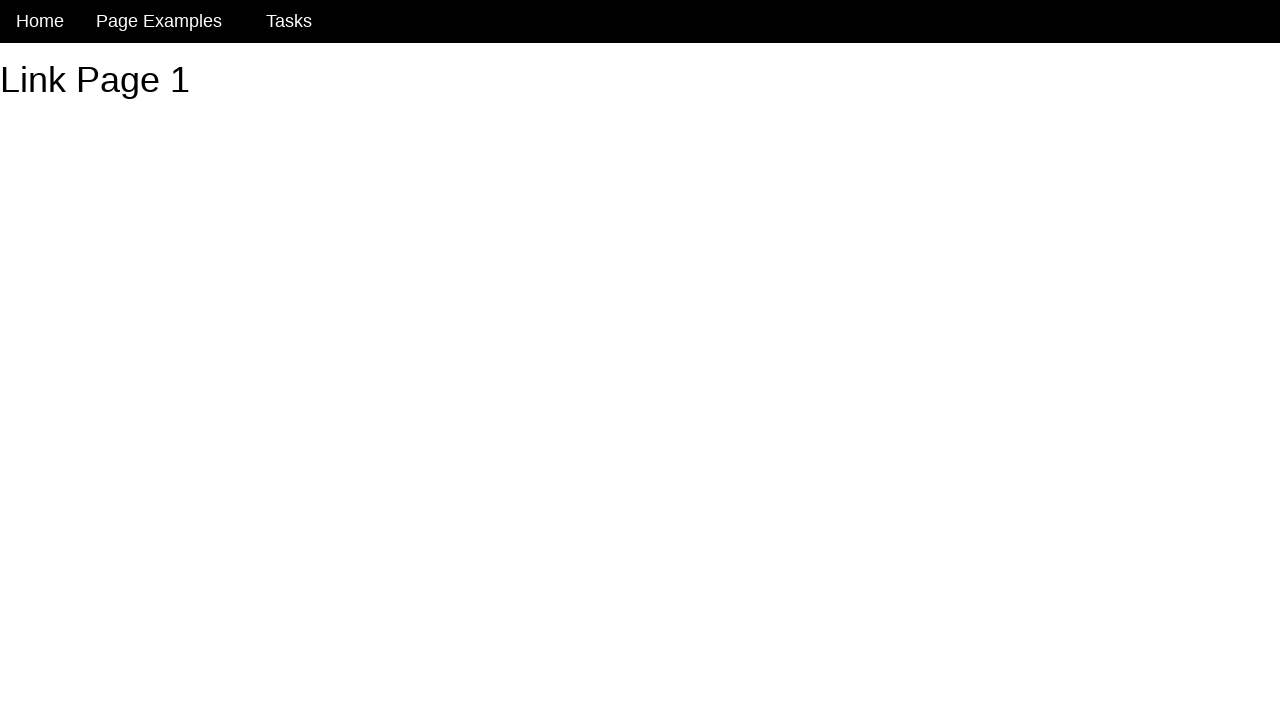

Verified navigated to https://kristinek.github.io/site/examples/link1
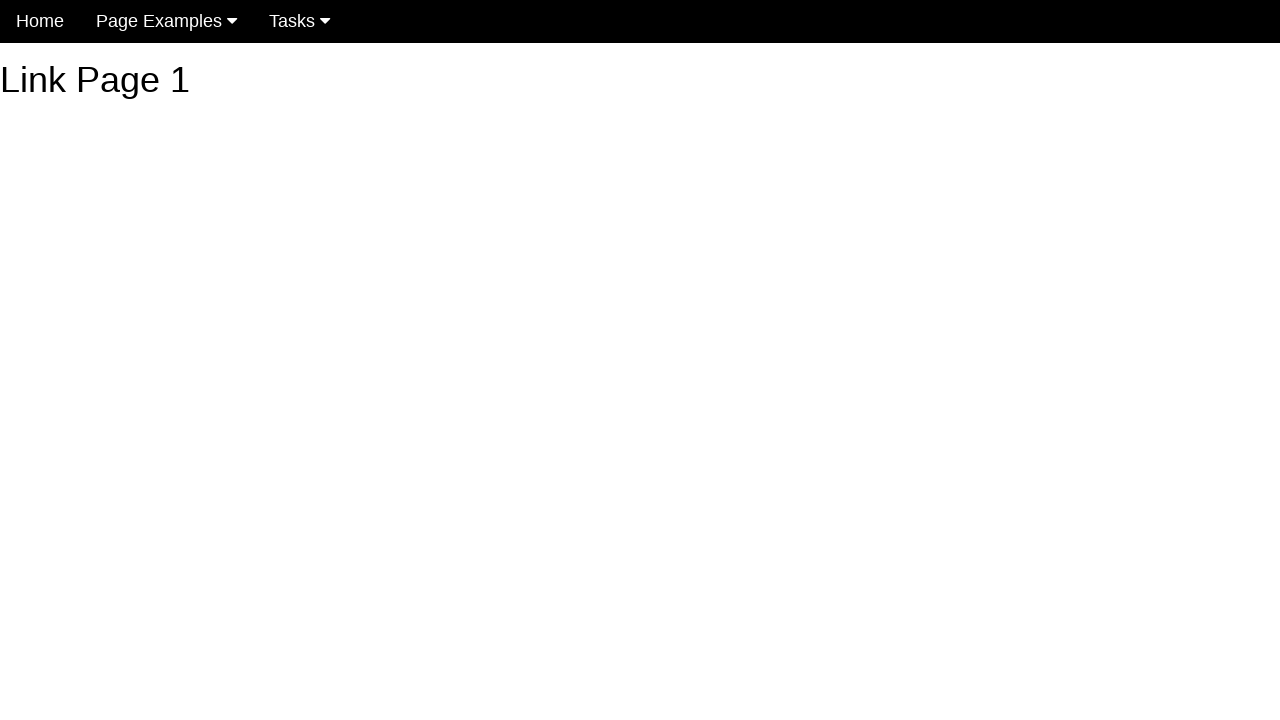

Navigated back to previous page
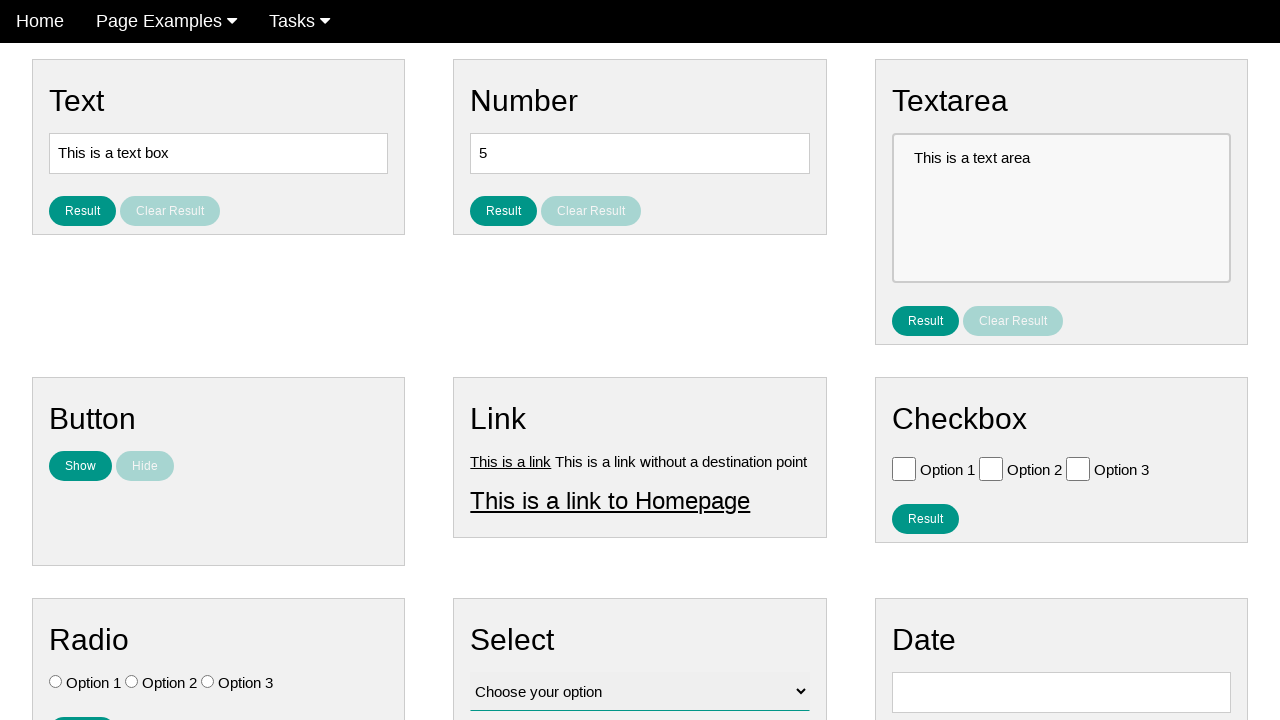

Verified back at original URL https://kristinek.github.io/site/examples/actions
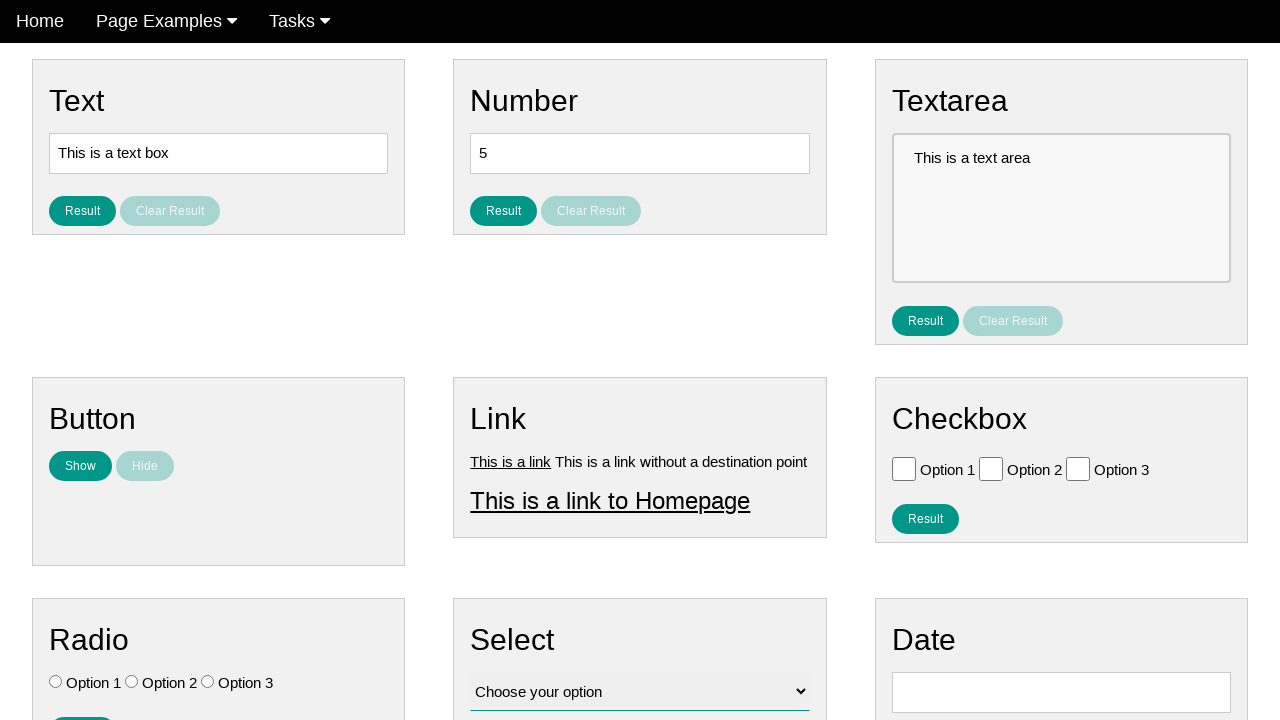

Navigated forward to next page
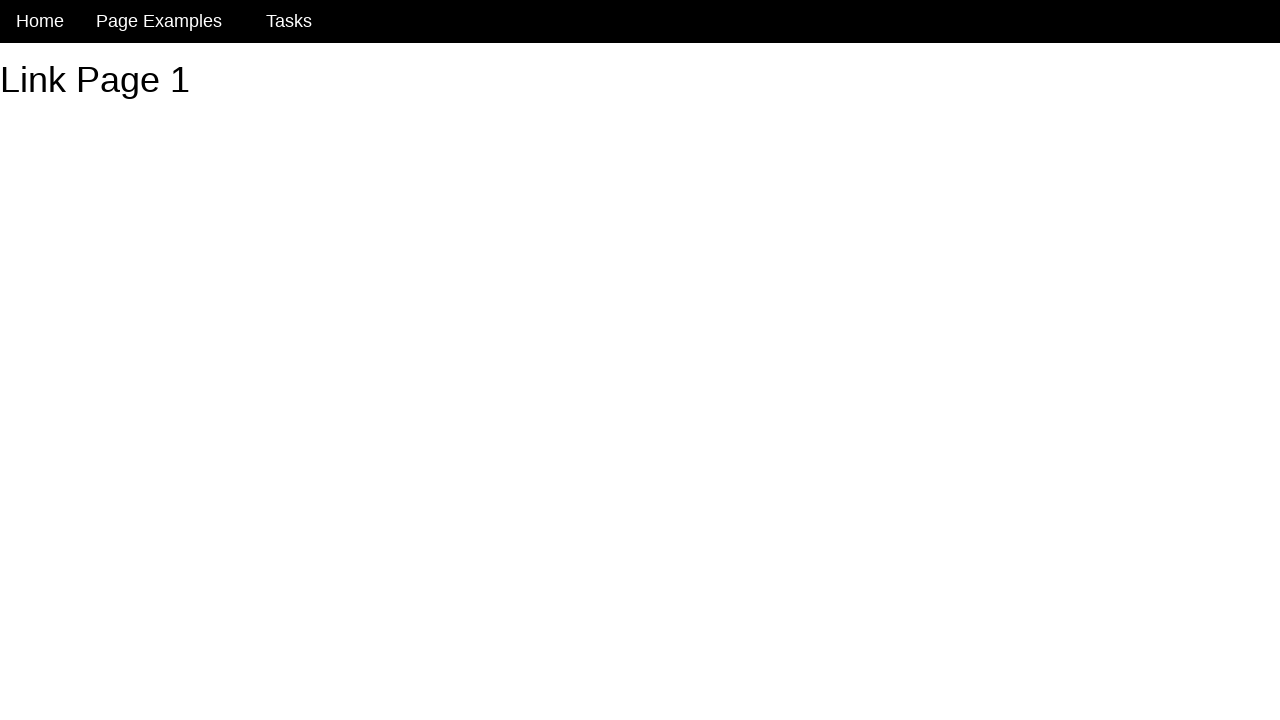

Verified at Link 1 URL https://kristinek.github.io/site/examples/link1
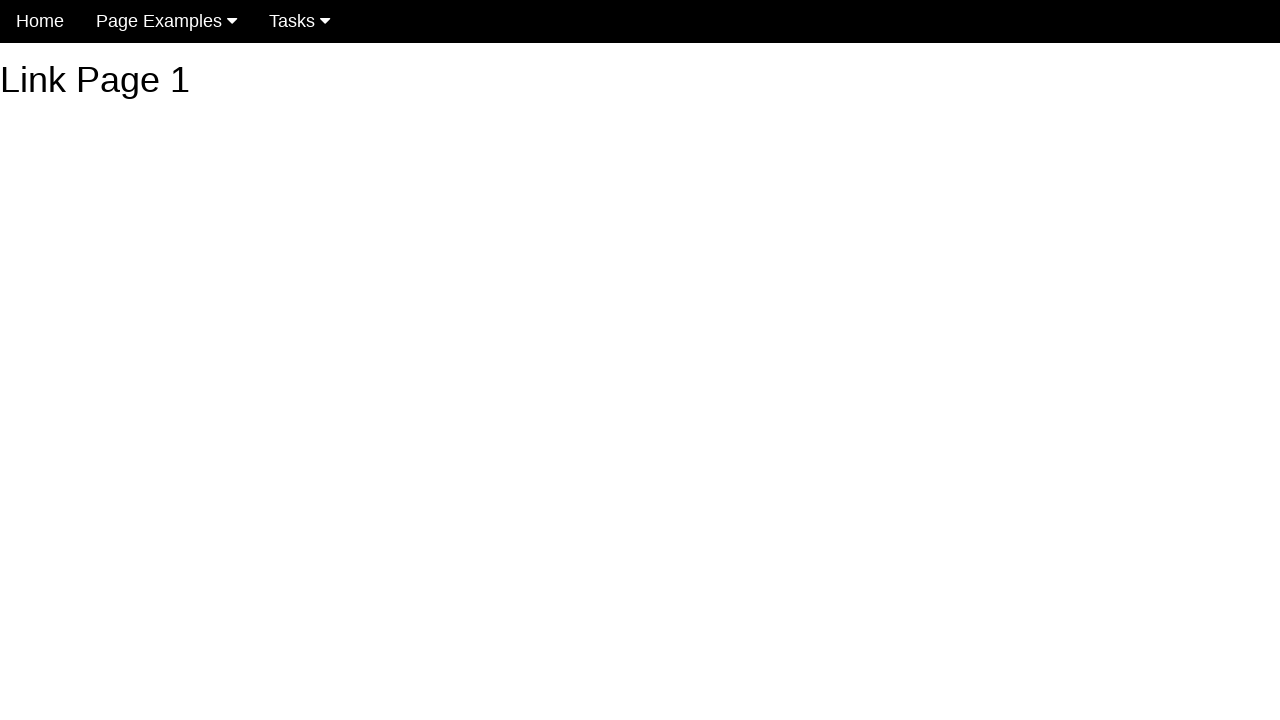

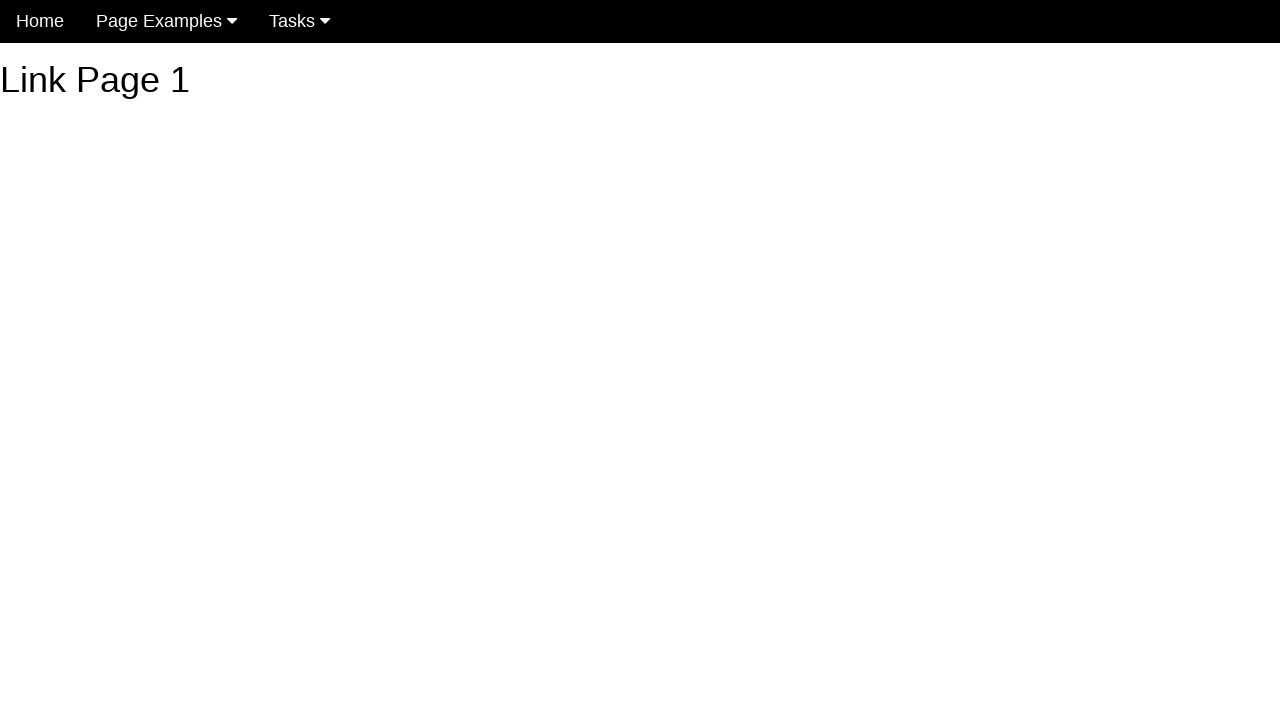